Tests handling a simple JavaScript alert by clicking a button to trigger it and accepting the alert

Starting URL: https://demo.automationtesting.in/Alerts.html

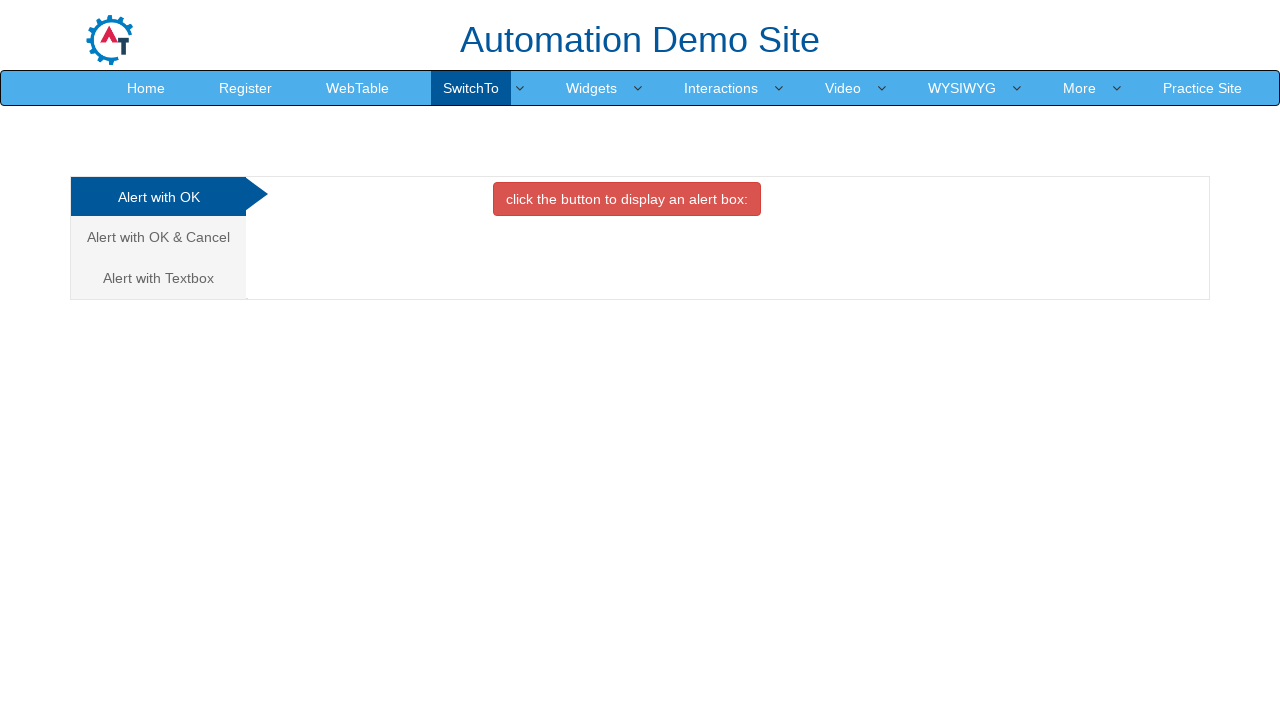

Clicked on the first tab for simple alert at (158, 197) on xpath=//div/div[1]/ul/li[1]/a
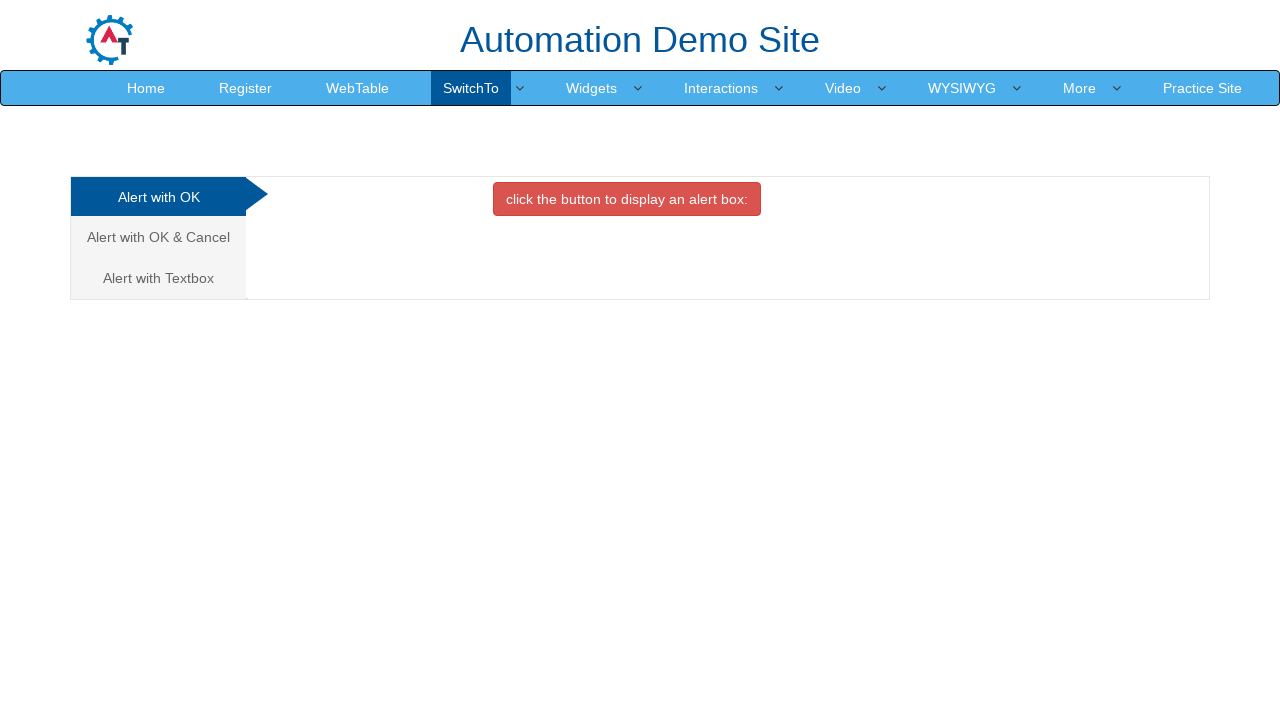

Set up dialog handler to accept alerts
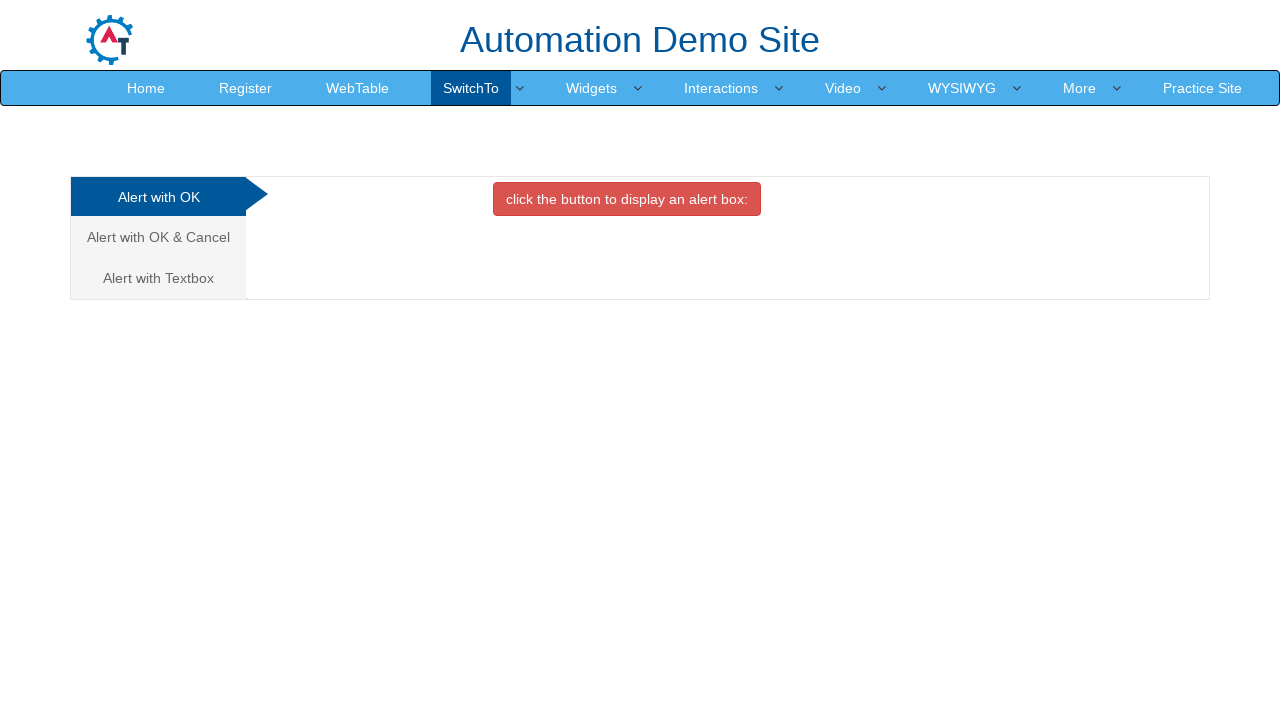

Clicked button to trigger simple alert at (627, 199) on #OKTab
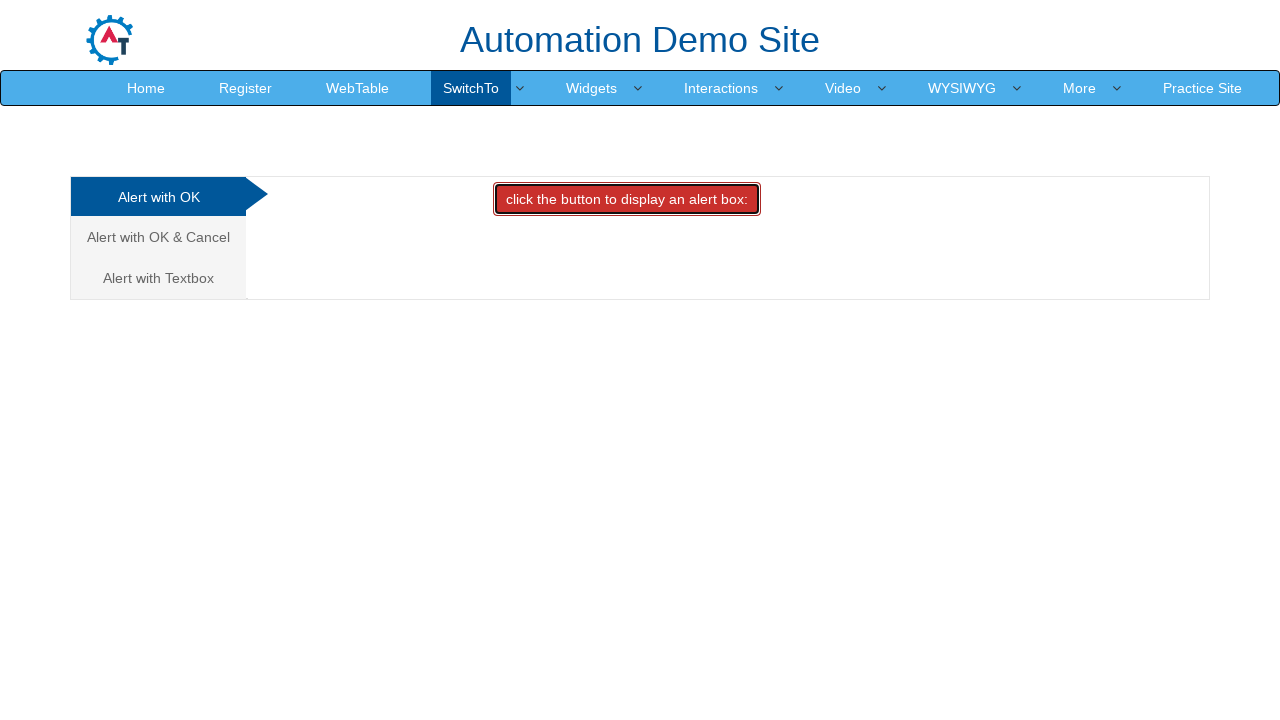

Waited for alert interaction to complete
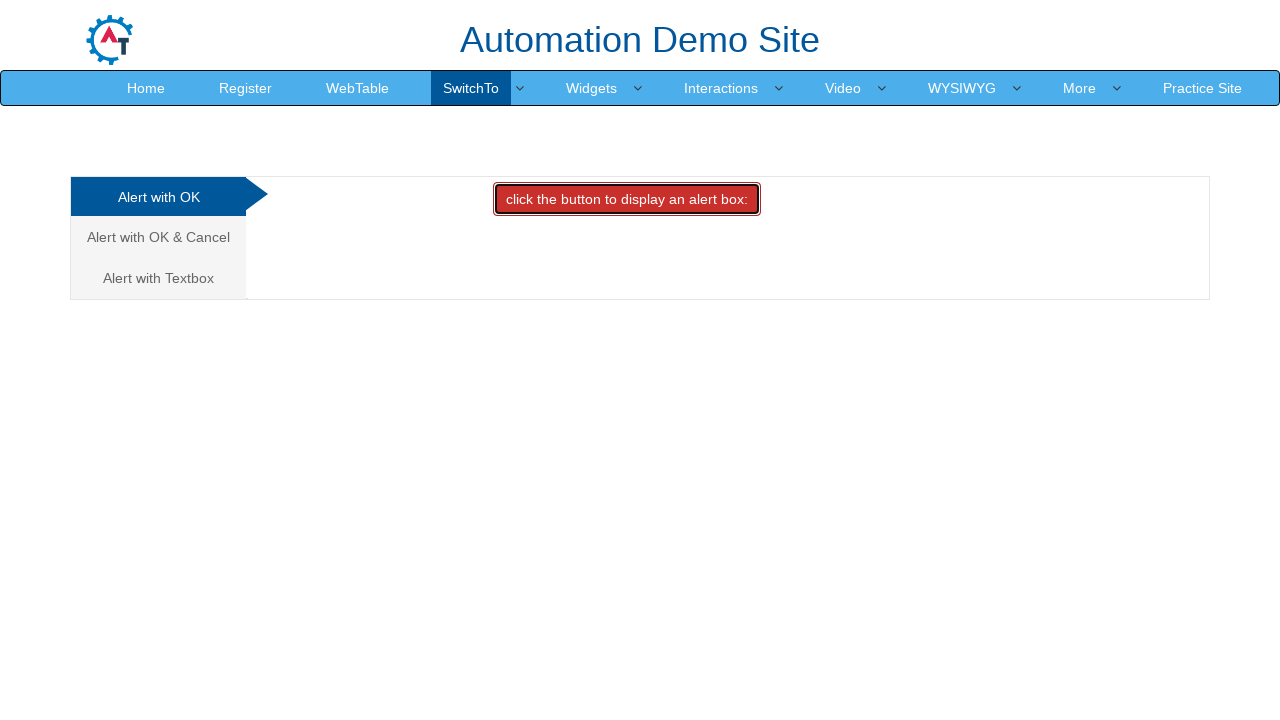

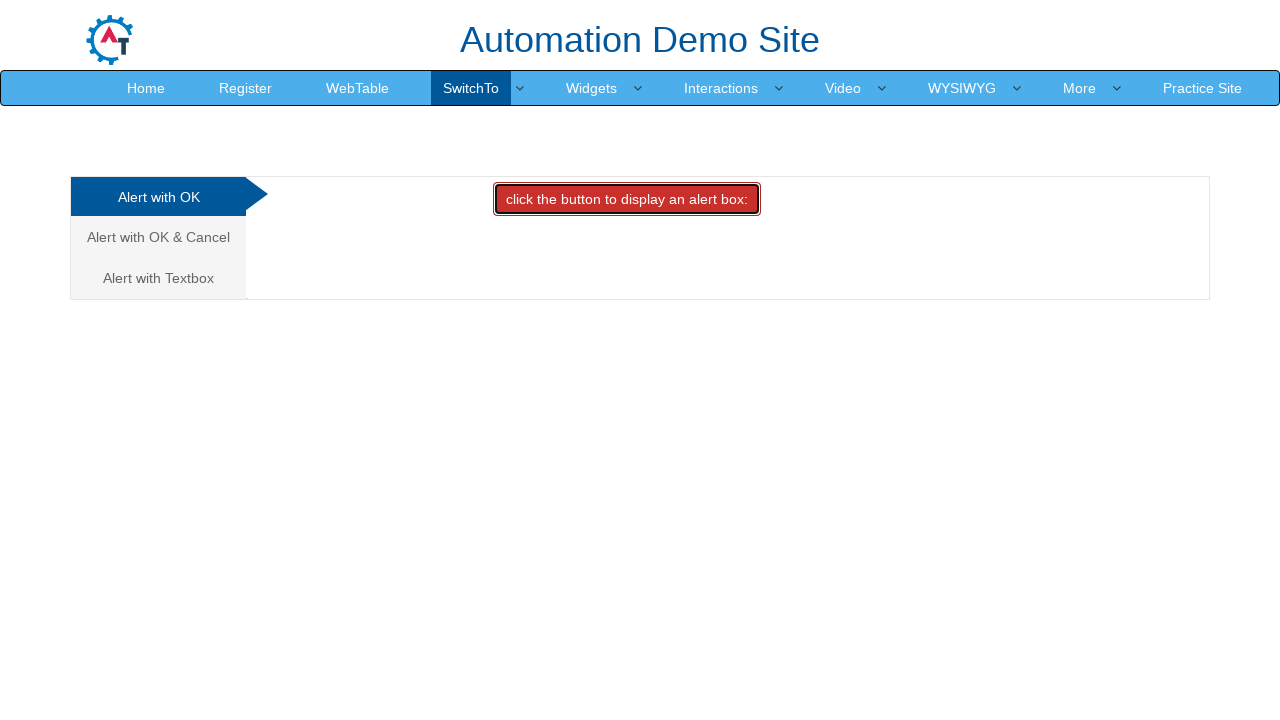